Tests window handling by clicking a link to open a new window, switching to it to verify content, then closing it and switching back to the original window

Starting URL: https://the-internet.herokuapp.com/windows

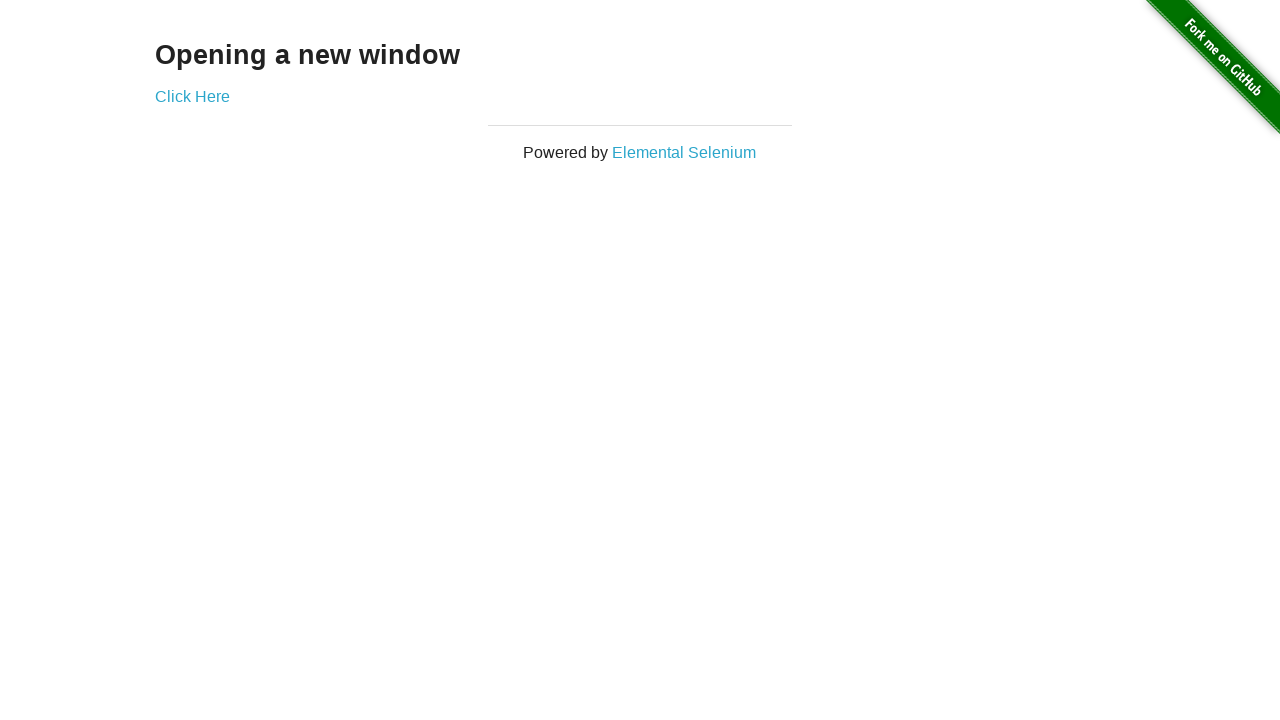

Clicked 'Click Here' link to open new window at (192, 96) on xpath=//a[contains(text(), 'Click Here')]
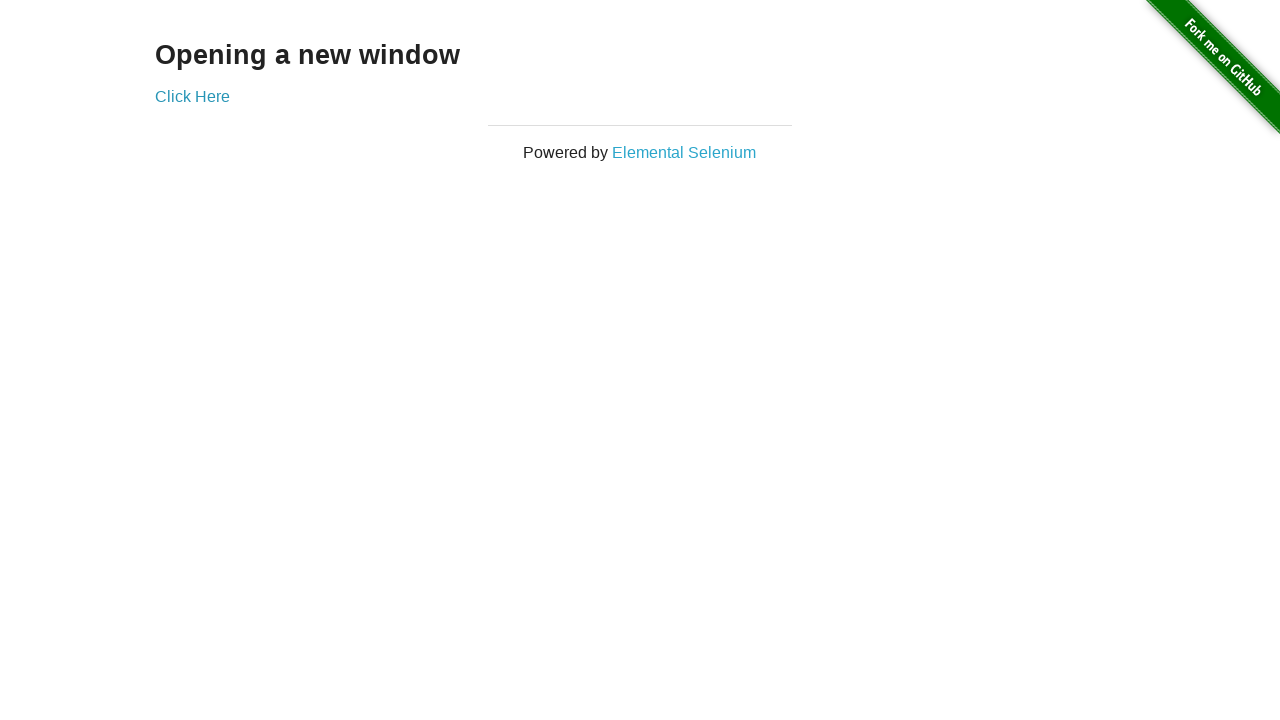

New window opened and captured
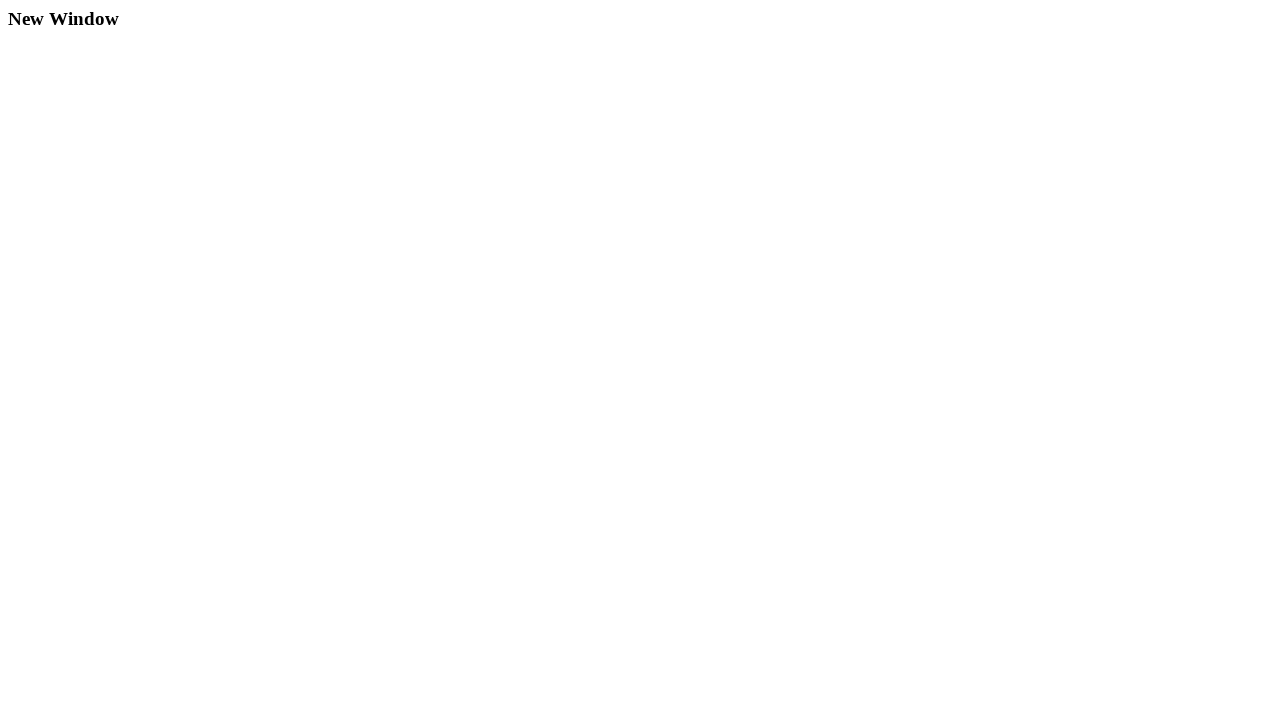

Verified new window title contains 'New Window'
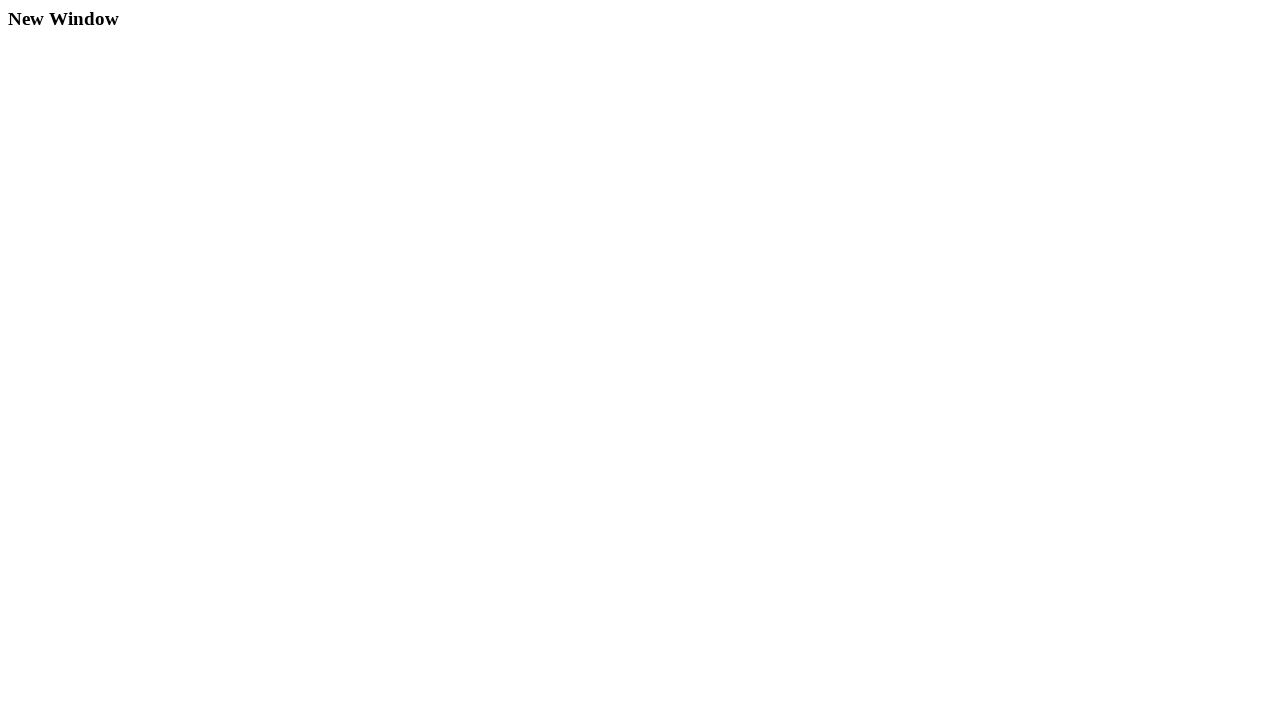

Closed the new window
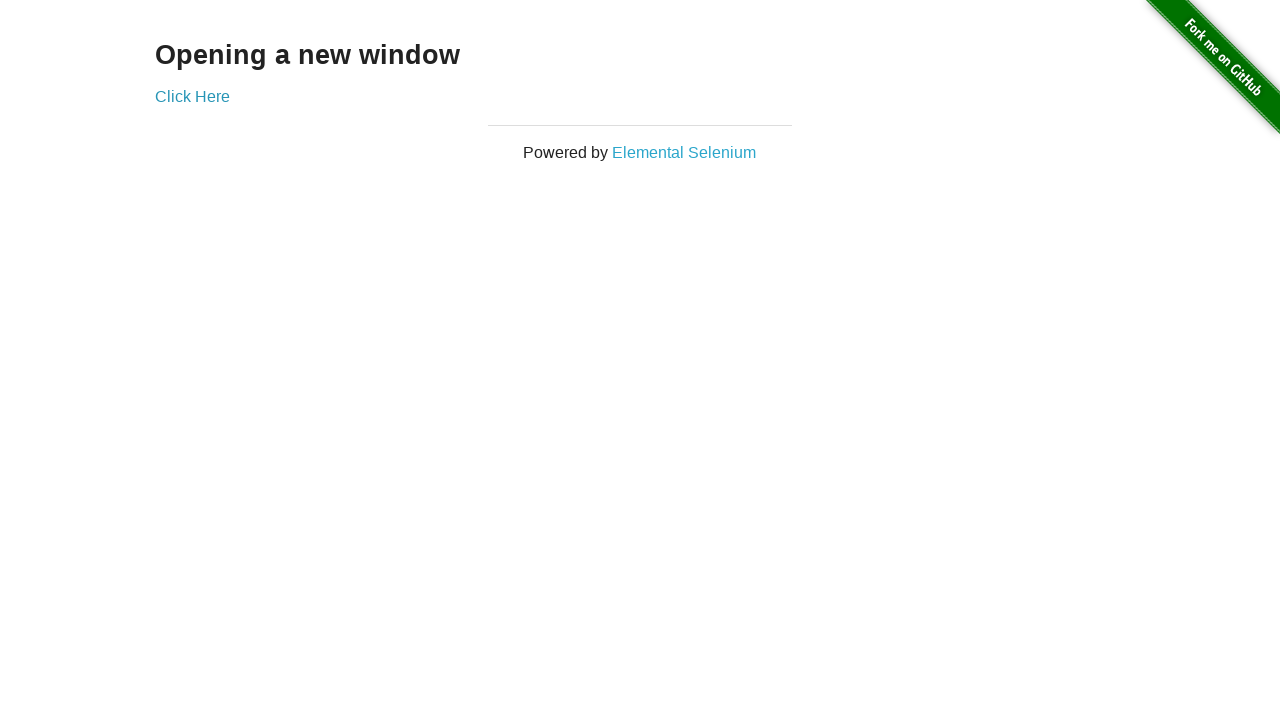

Verified original window is still active with expected content
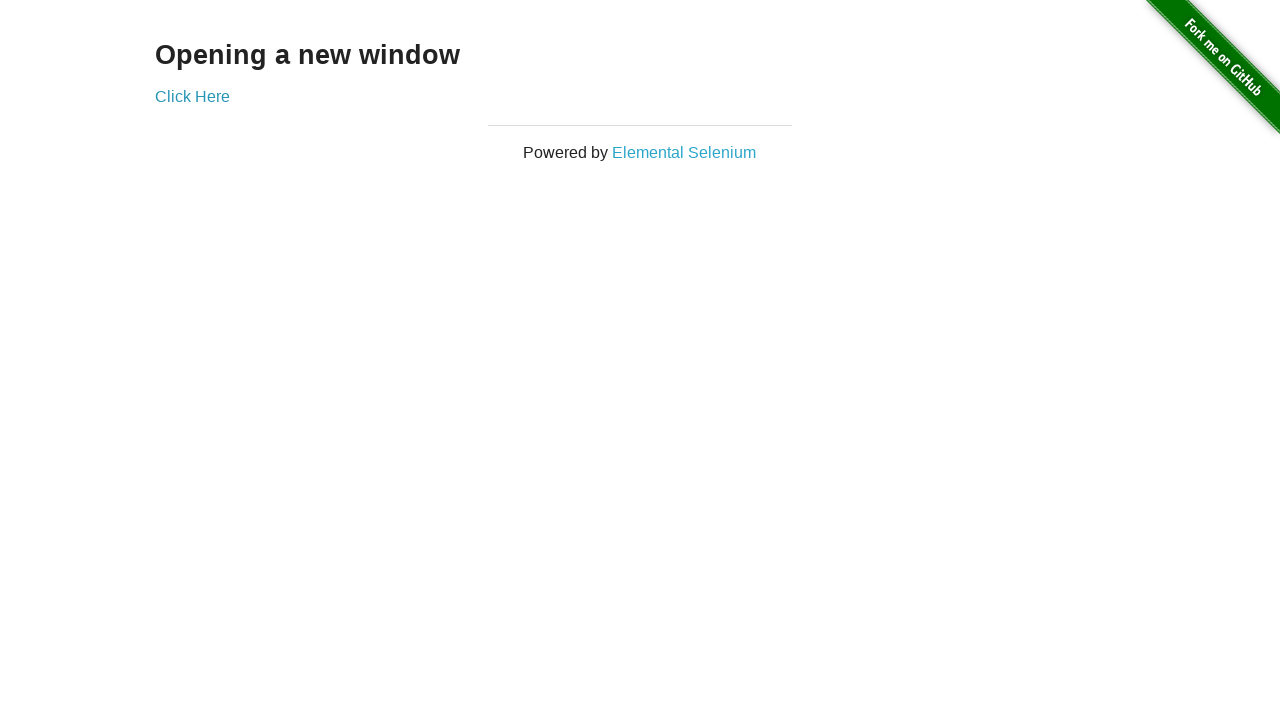

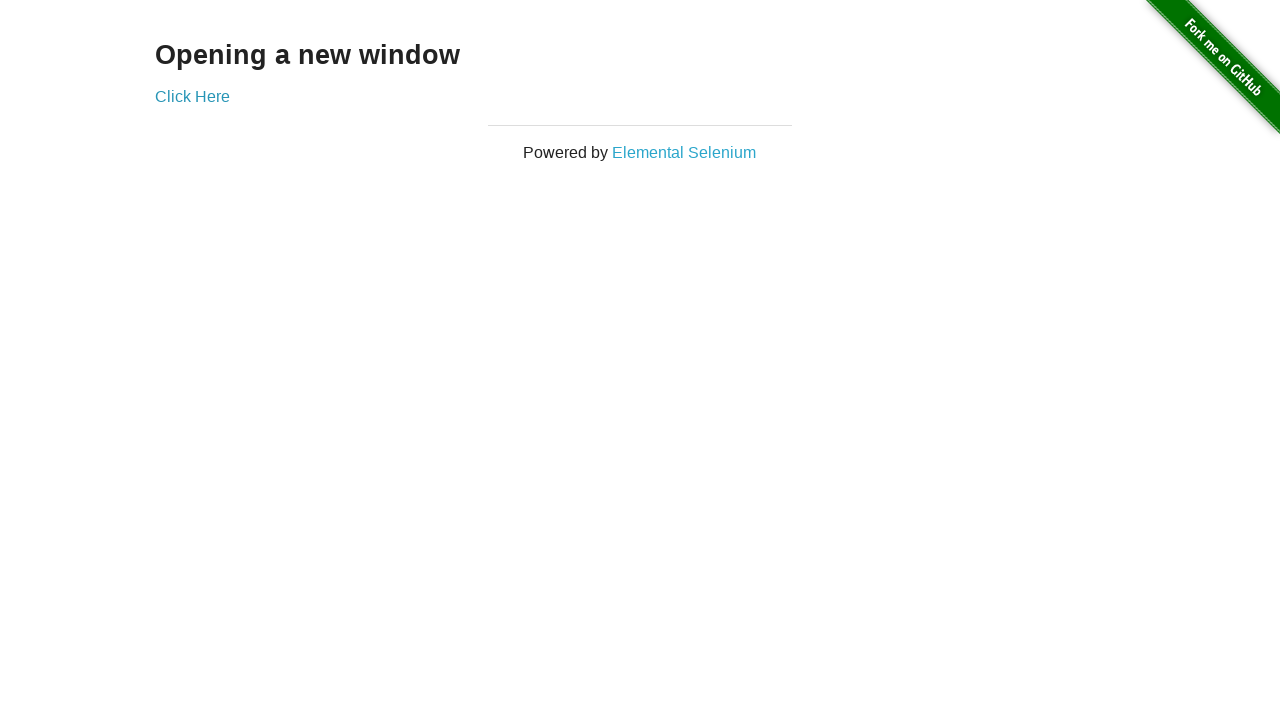